Tests whether a specific element (Div1) on a dropdown practice page is enabled or disabled by checking its style attribute for visibility/opacity.

Starting URL: https://rahulshettyacademy.com/dropdownsPractise/

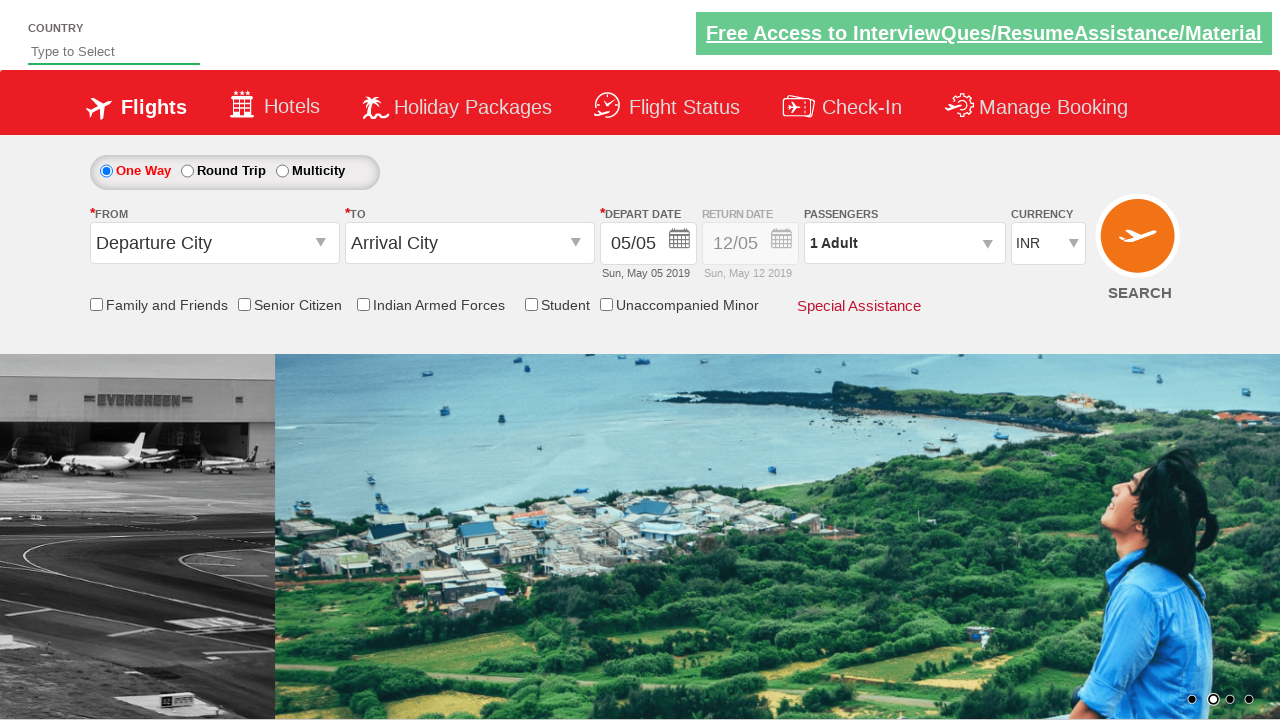

Navigated to dropdown practice page
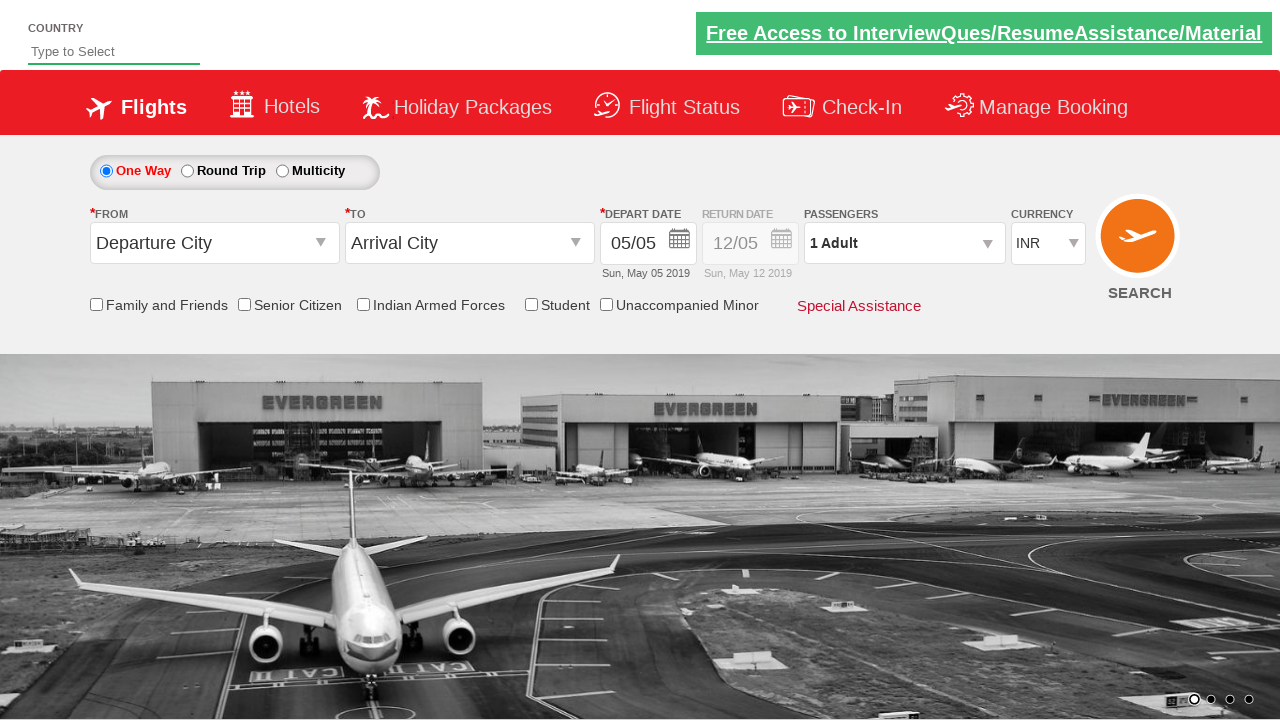

Waited for Div1 element to be present on page
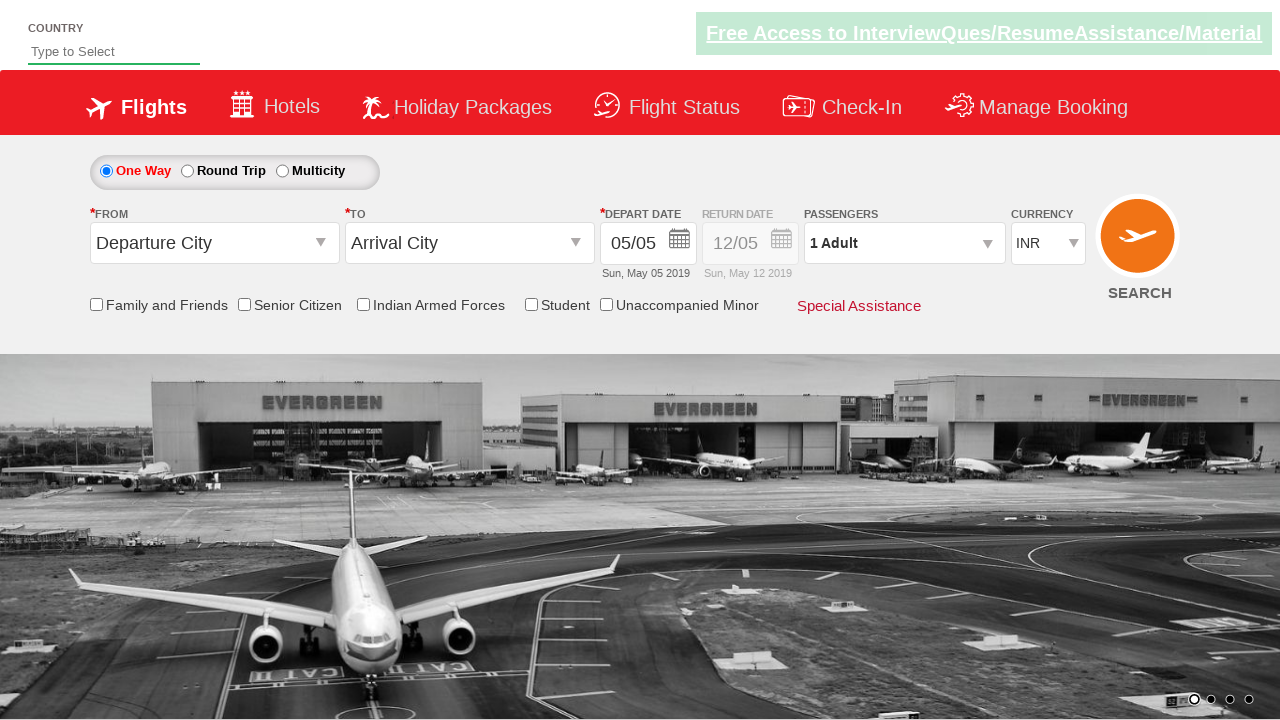

Located Div1 element
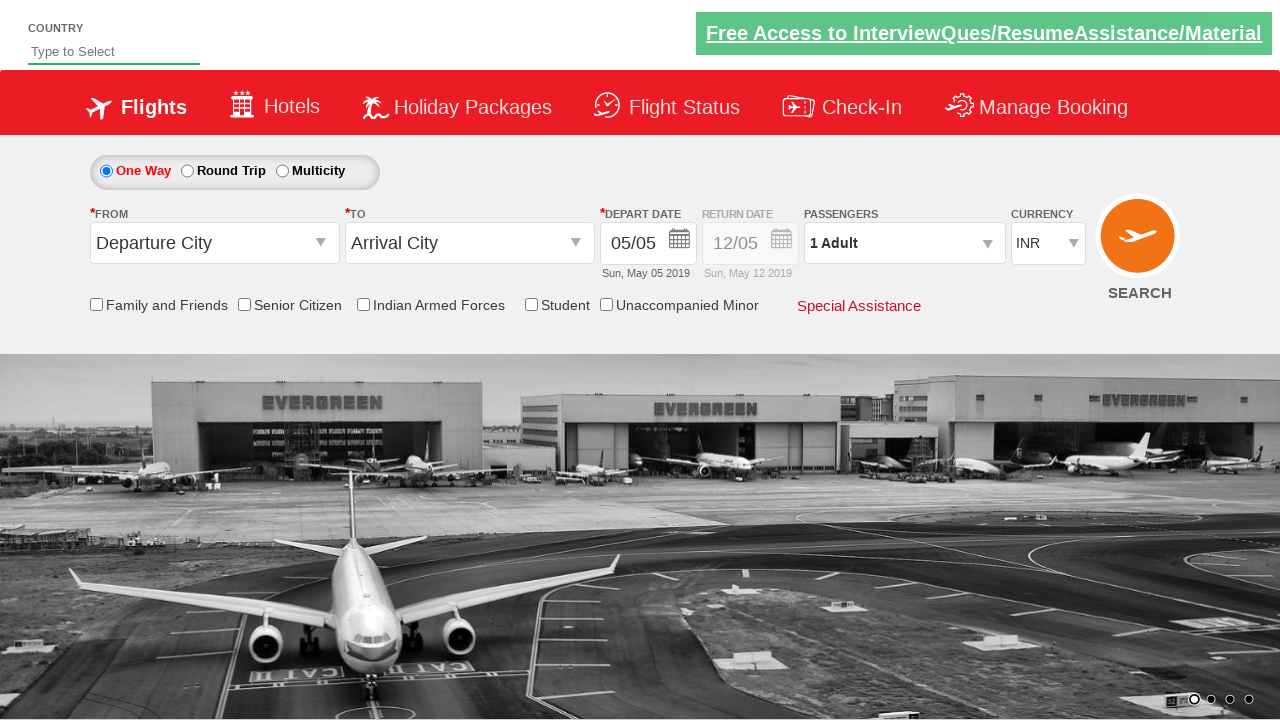

Retrieved style attribute from Div1 element
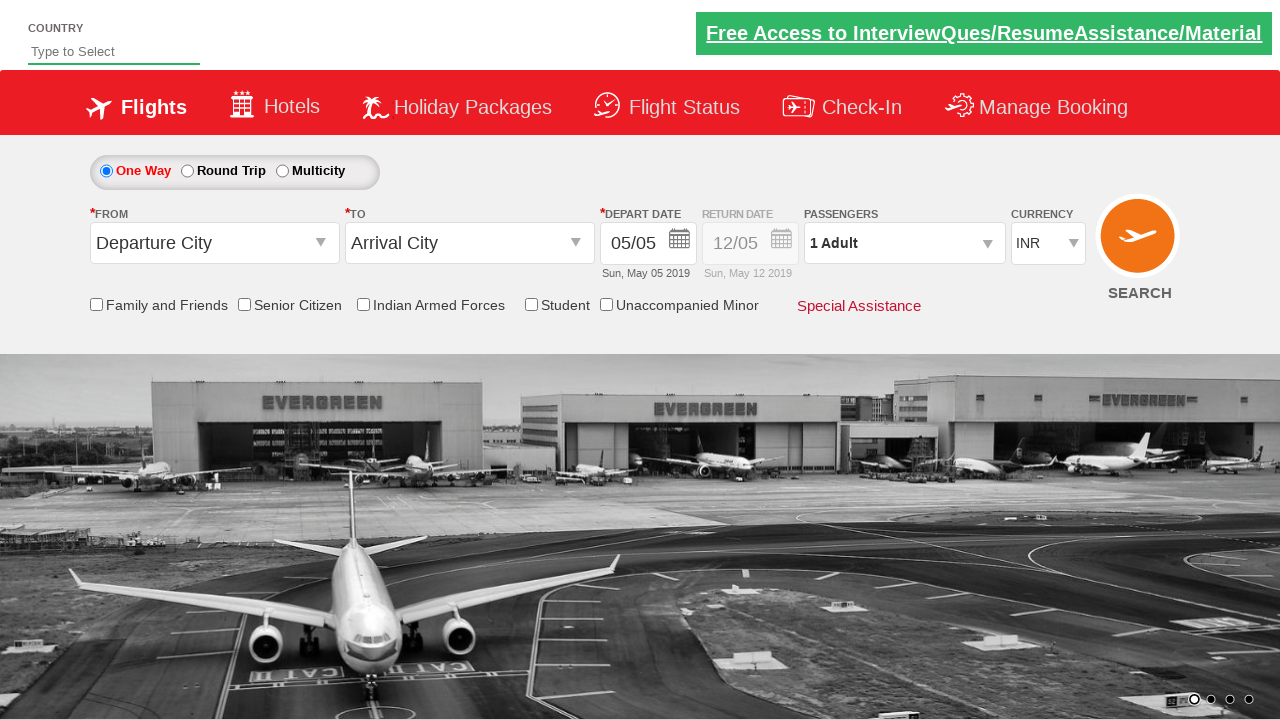

Div1 element is disabled (opacity/visibility indicates disabled state)
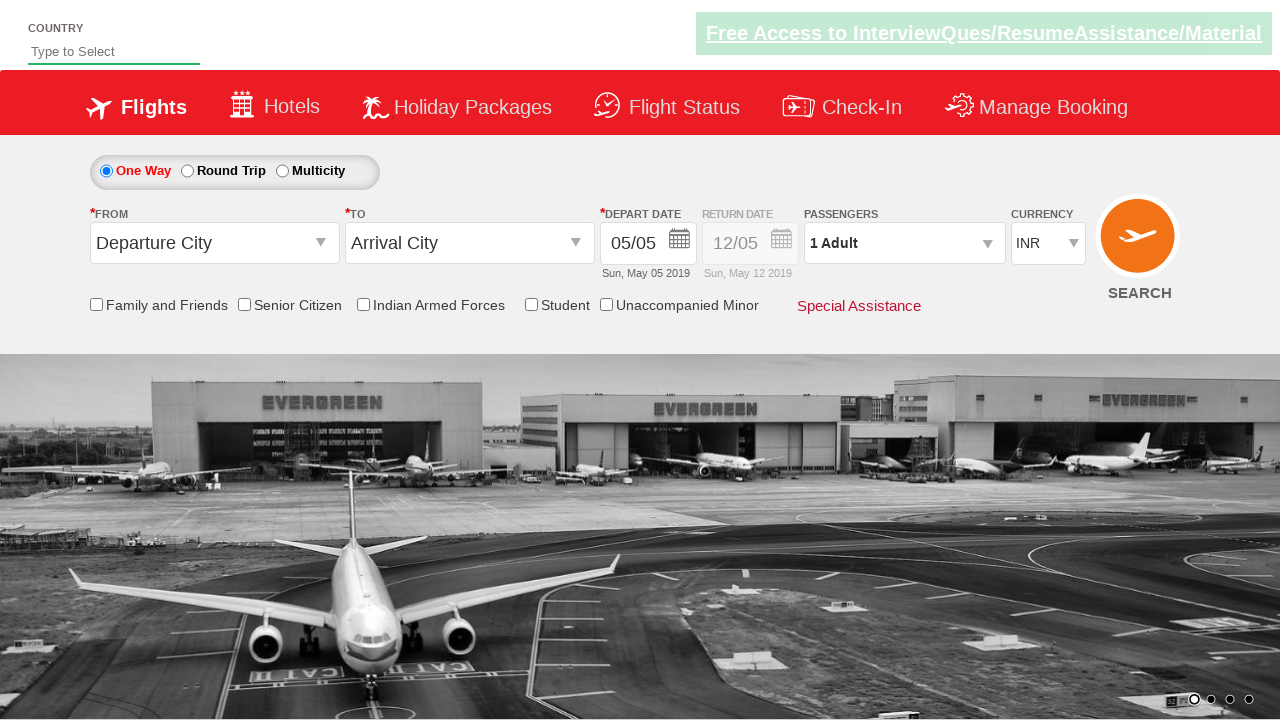

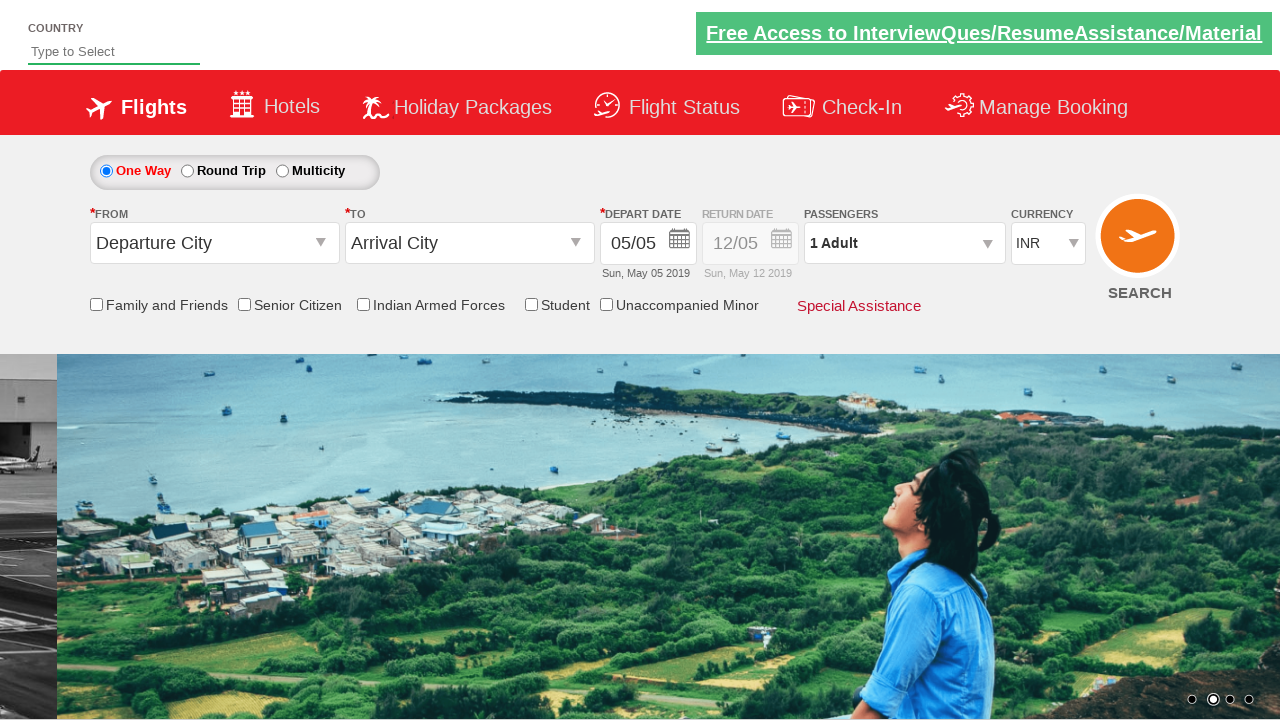